Tests checkbox functionality by navigating to the Checkboxes page and verifying that checkboxes are displayed, enabled, and checking their selected state.

Starting URL: https://the-internet.herokuapp.com/

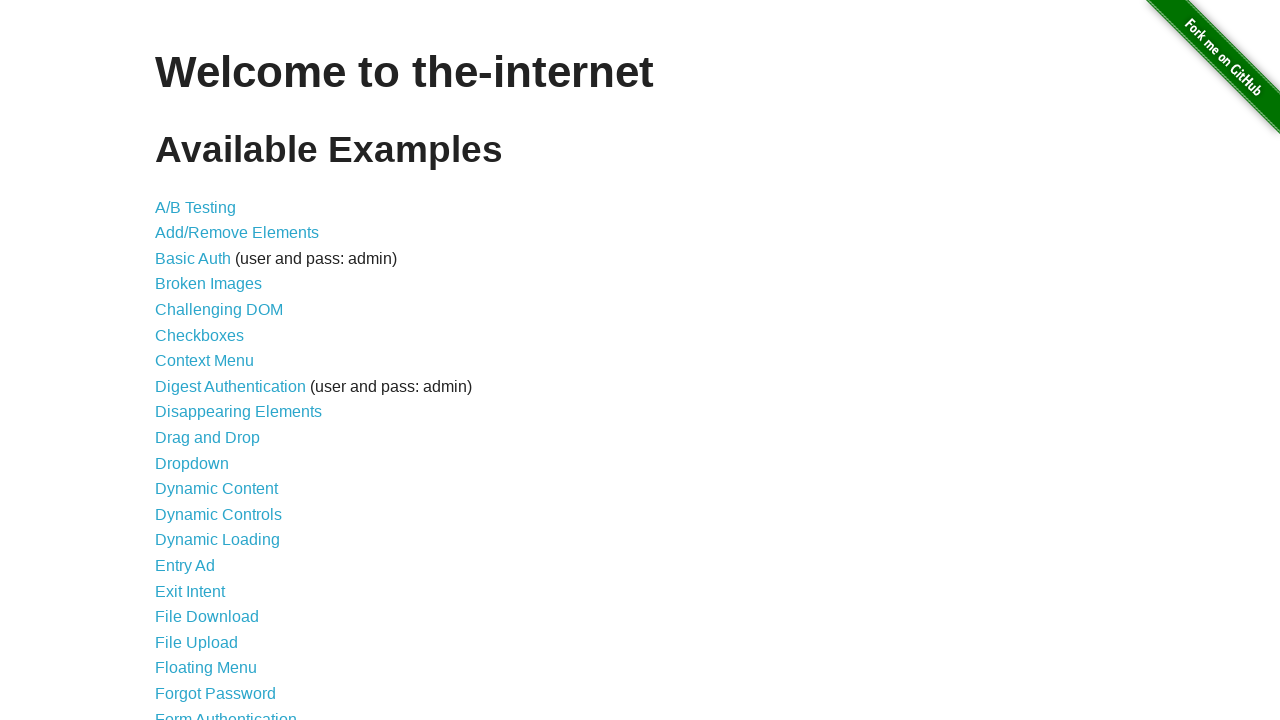

Clicked on the Checkboxes link at (200, 335) on text=Checkboxes
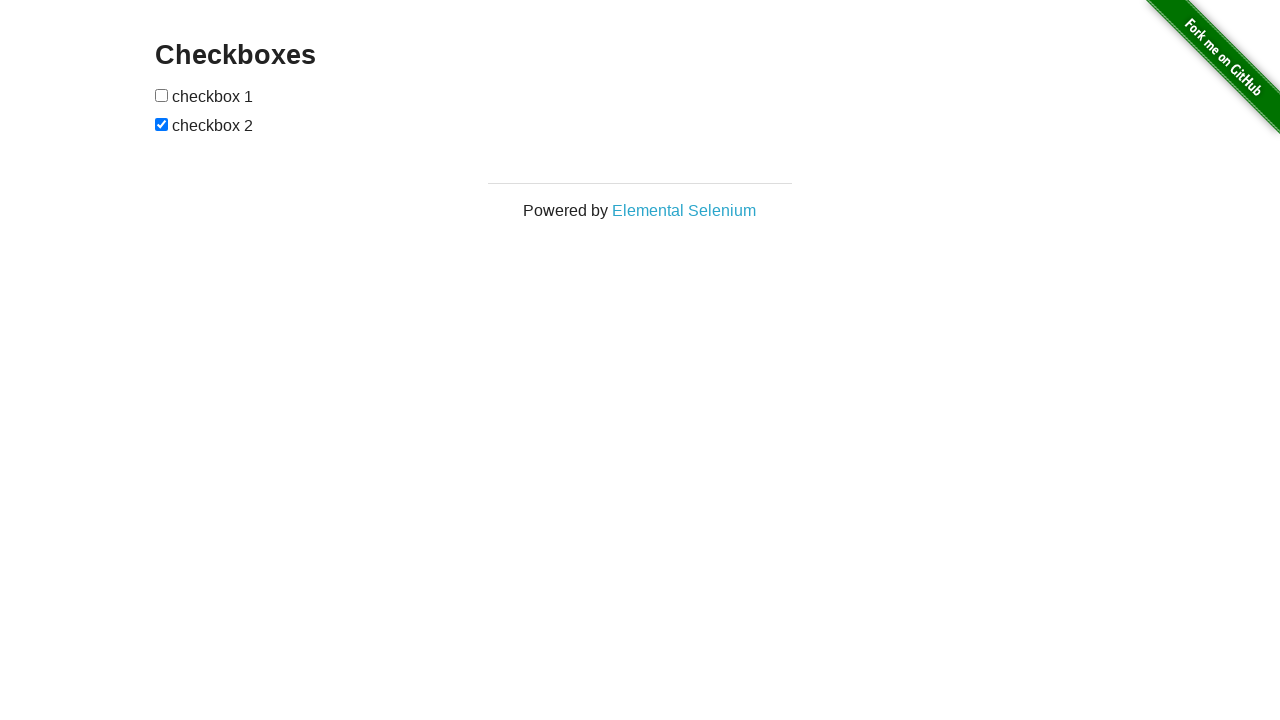

Checkboxes loaded and became visible
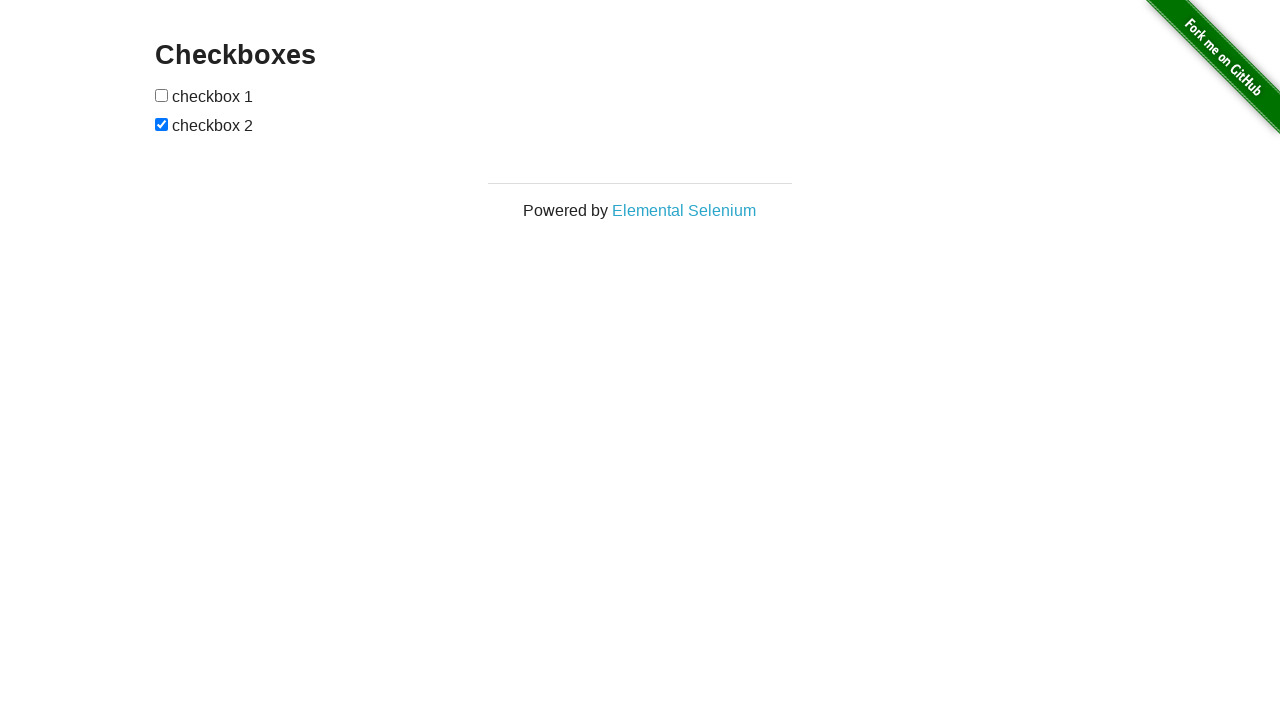

Located all checkbox elements on the page
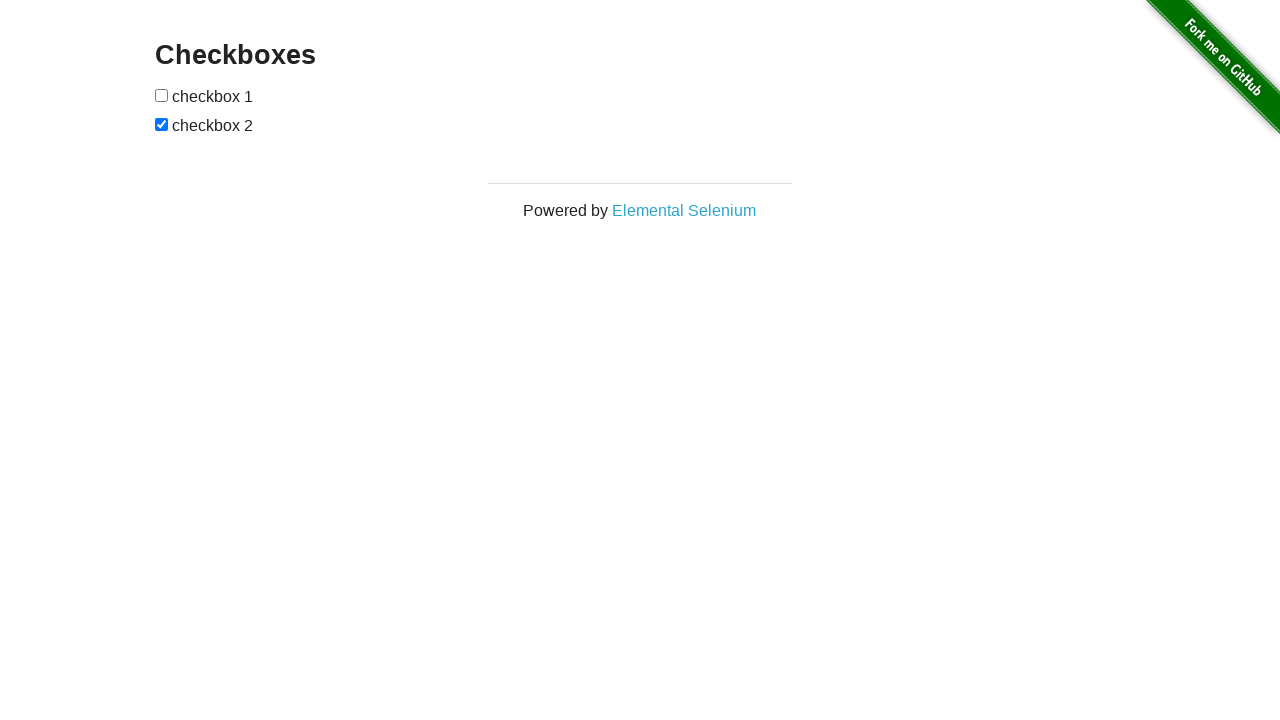

Found 2 checkboxes on the page
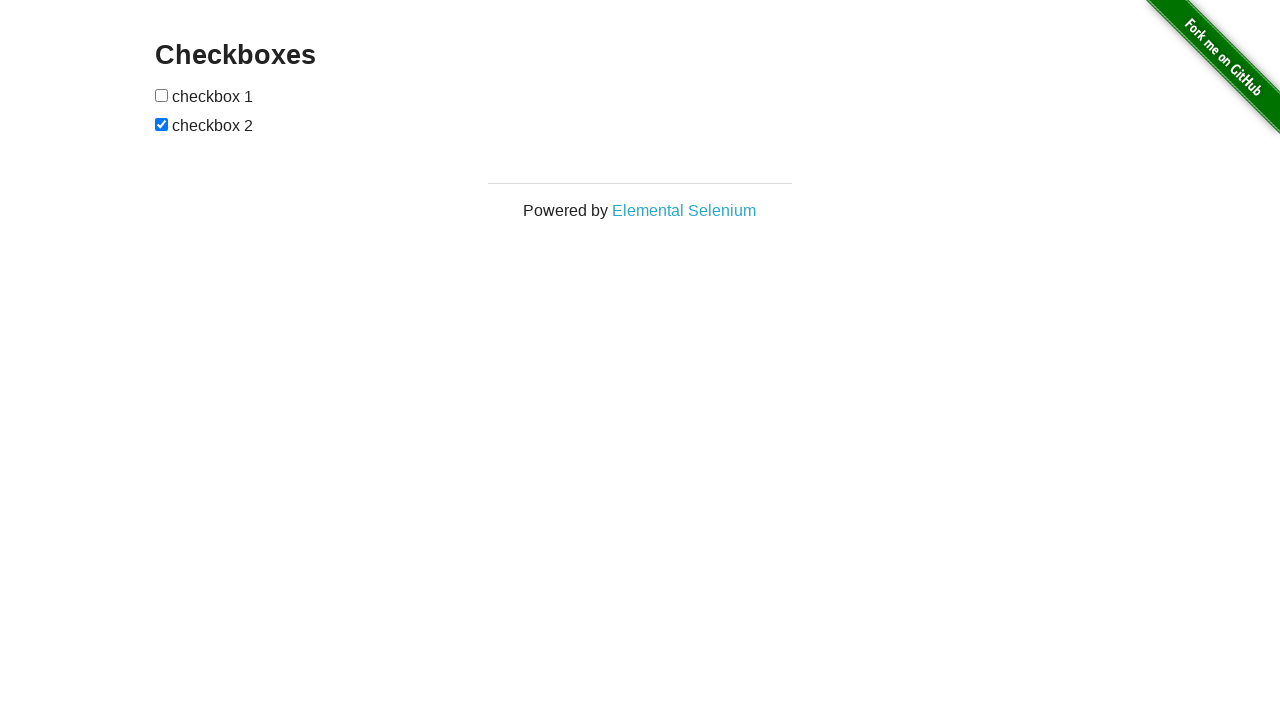

Verified checkbox 1 visibility: displayed
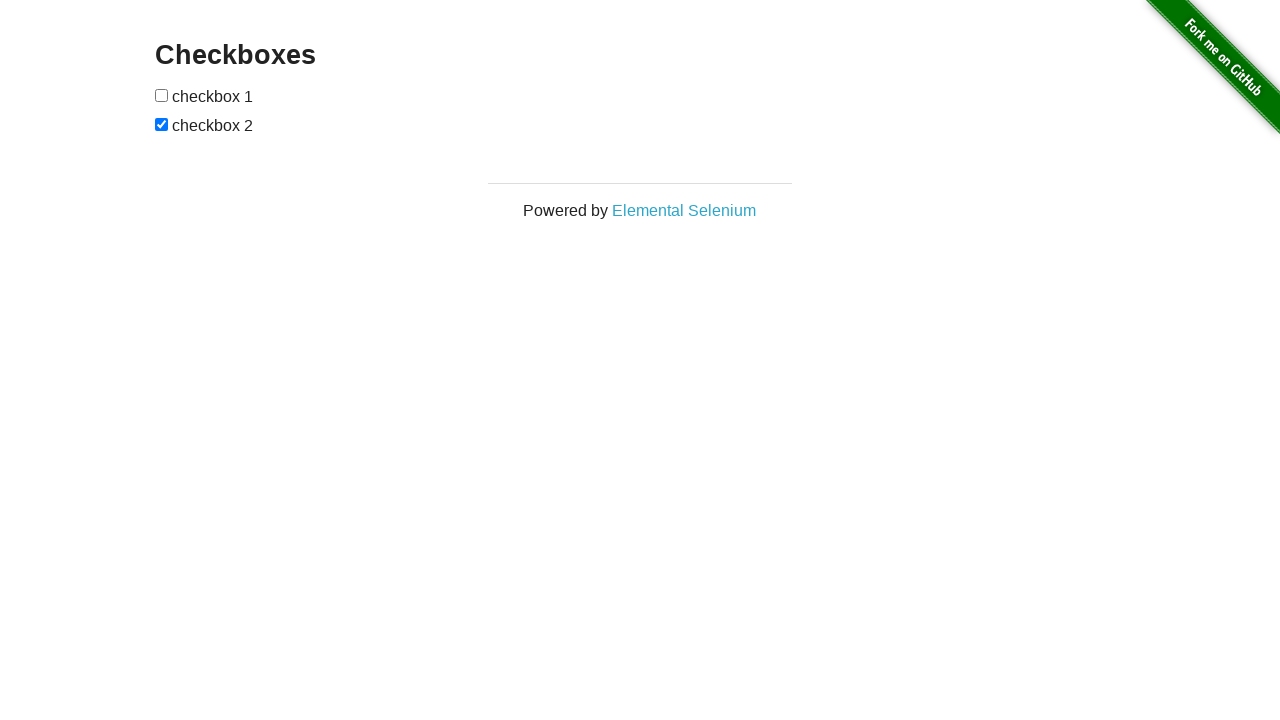

Verified checkbox 1 is enabled
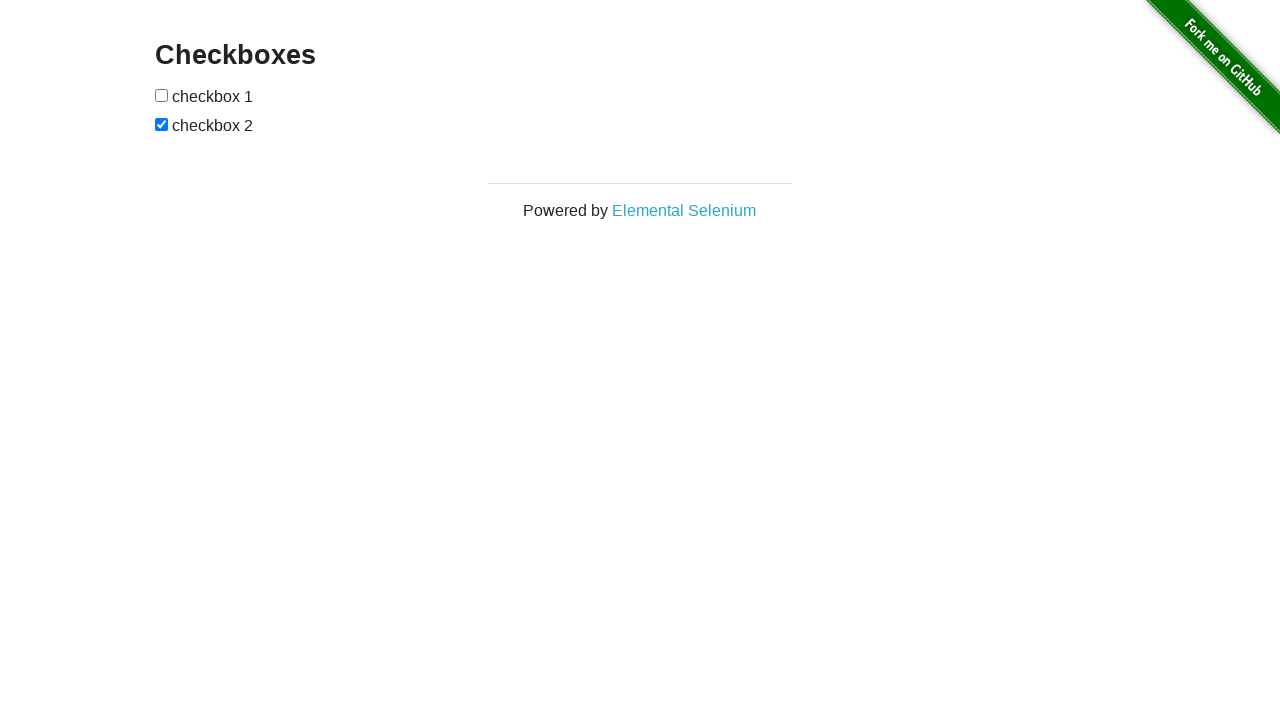

Verified checkbox 1 is not selected
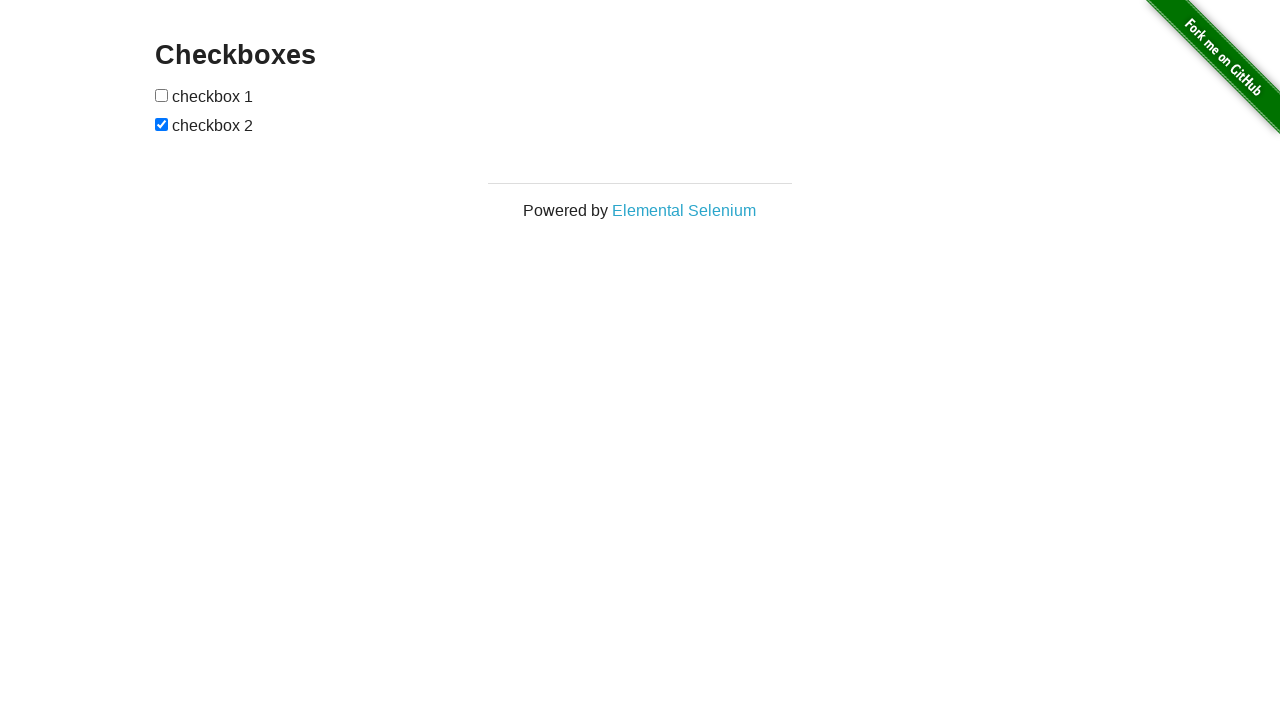

Verified checkbox 2 visibility: displayed
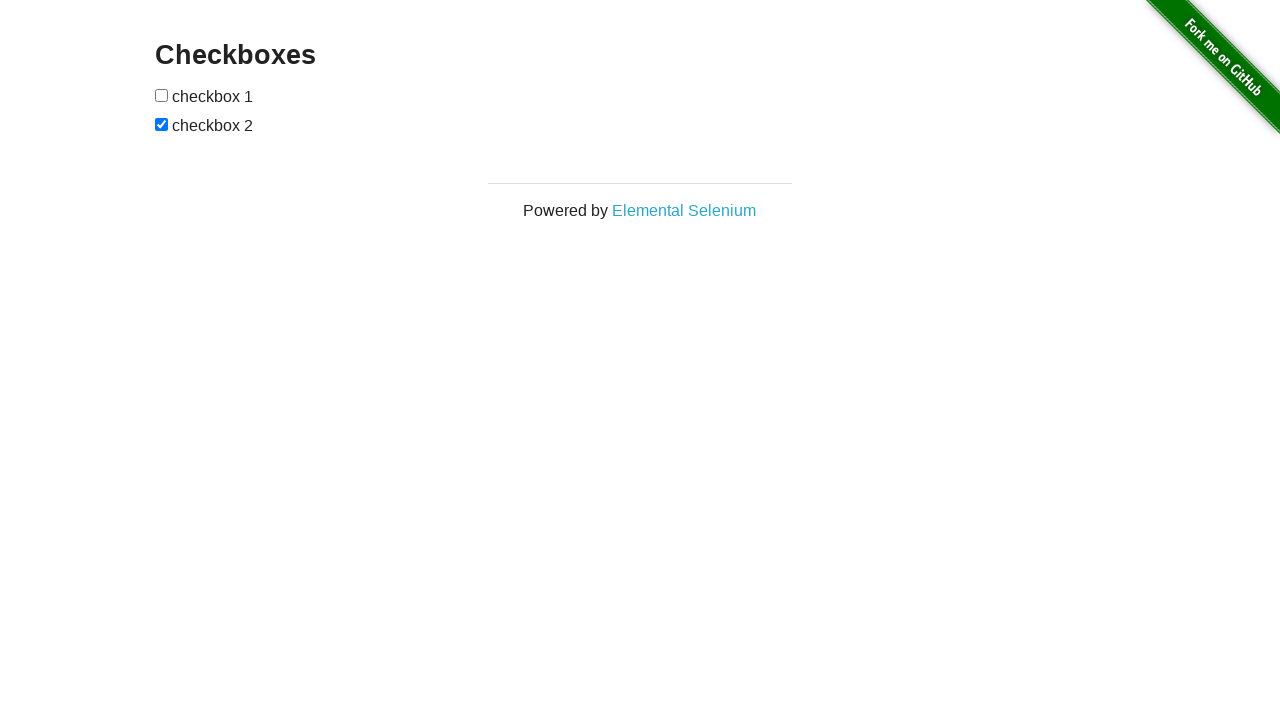

Verified checkbox 2 is enabled
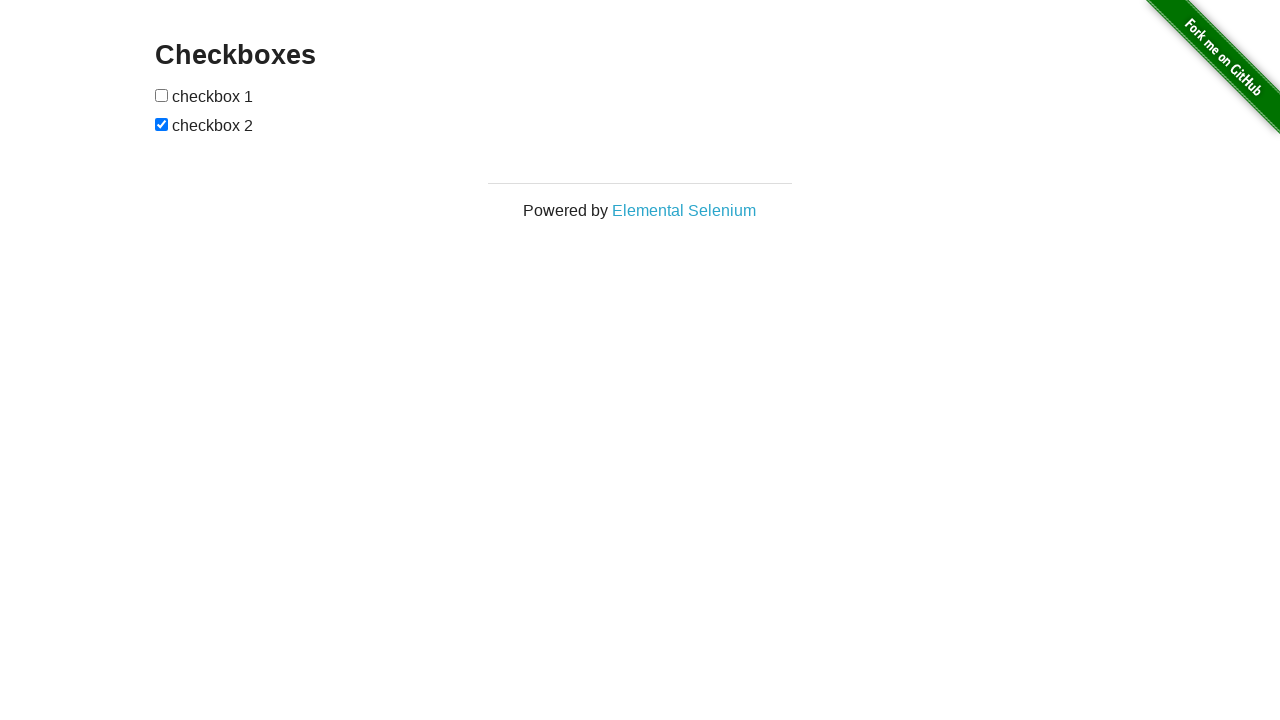

Verified checkbox 2 is selected
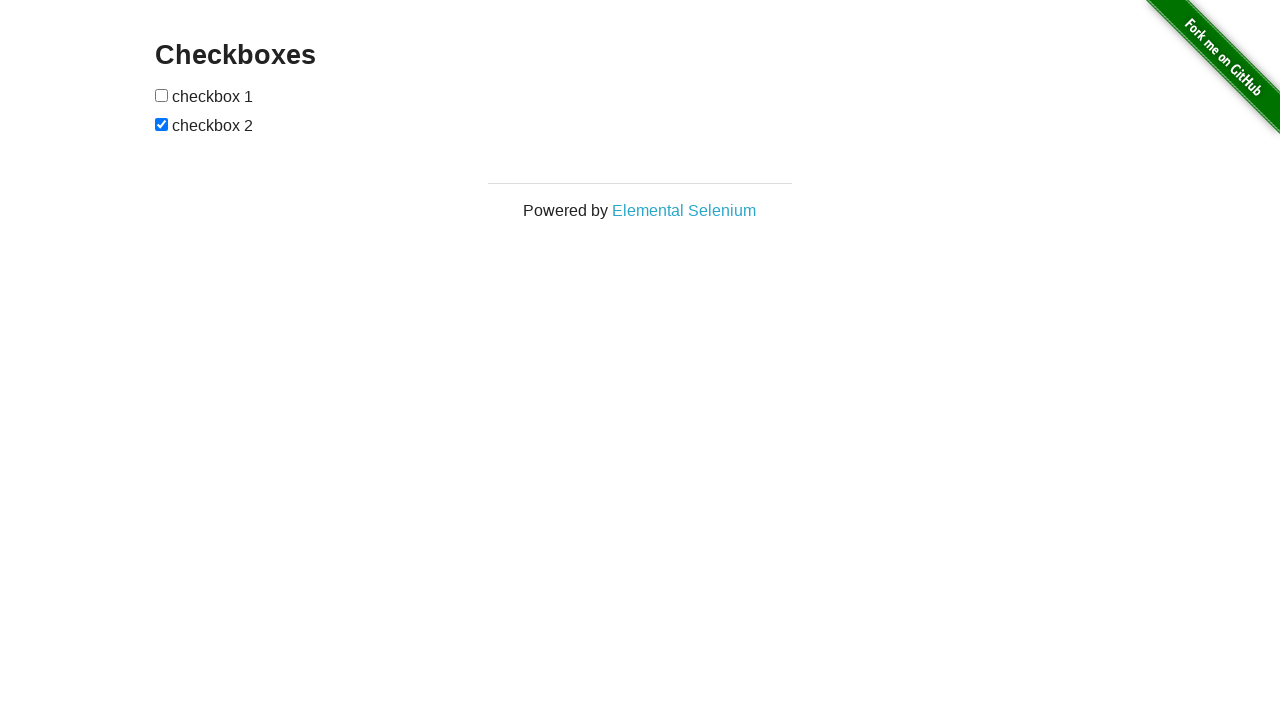

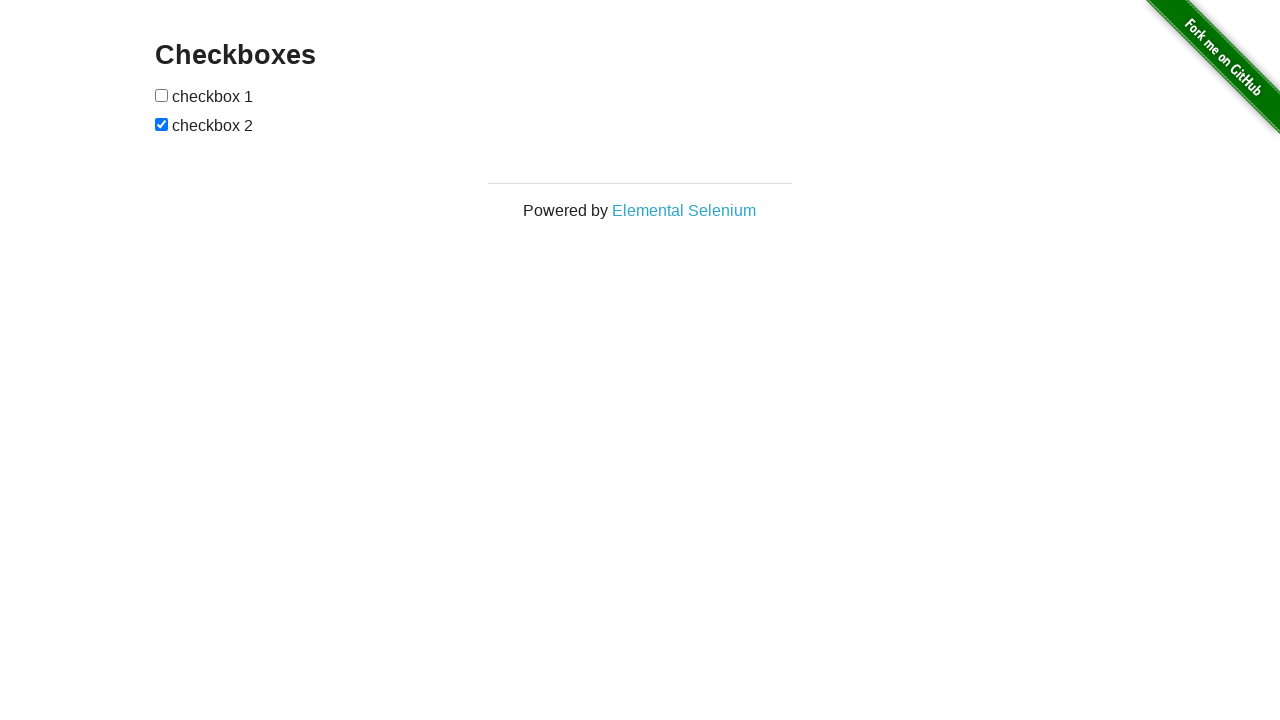